Tests dynamic loading page by clicking start button and verifying Hello World text appears with longer wait time

Starting URL: https://automationfc.github.io/dynamic-loading/

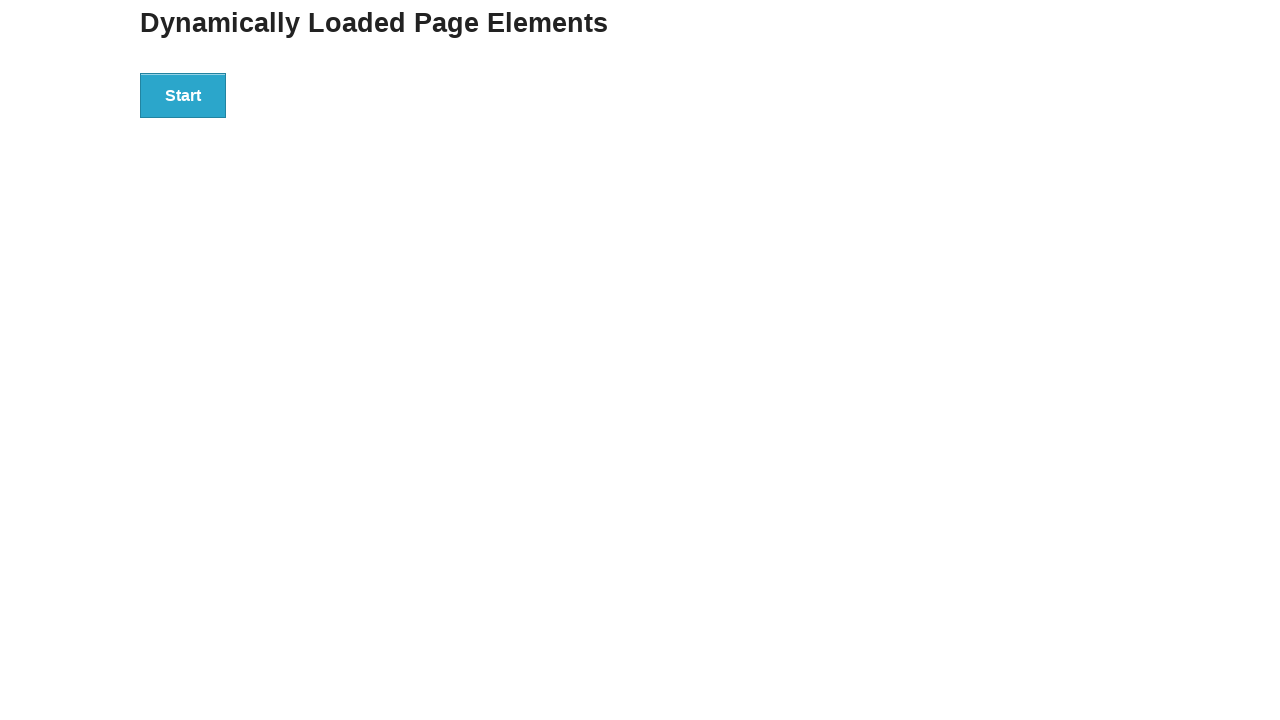

Clicked start button on dynamic loading page at (183, 95) on #start>button
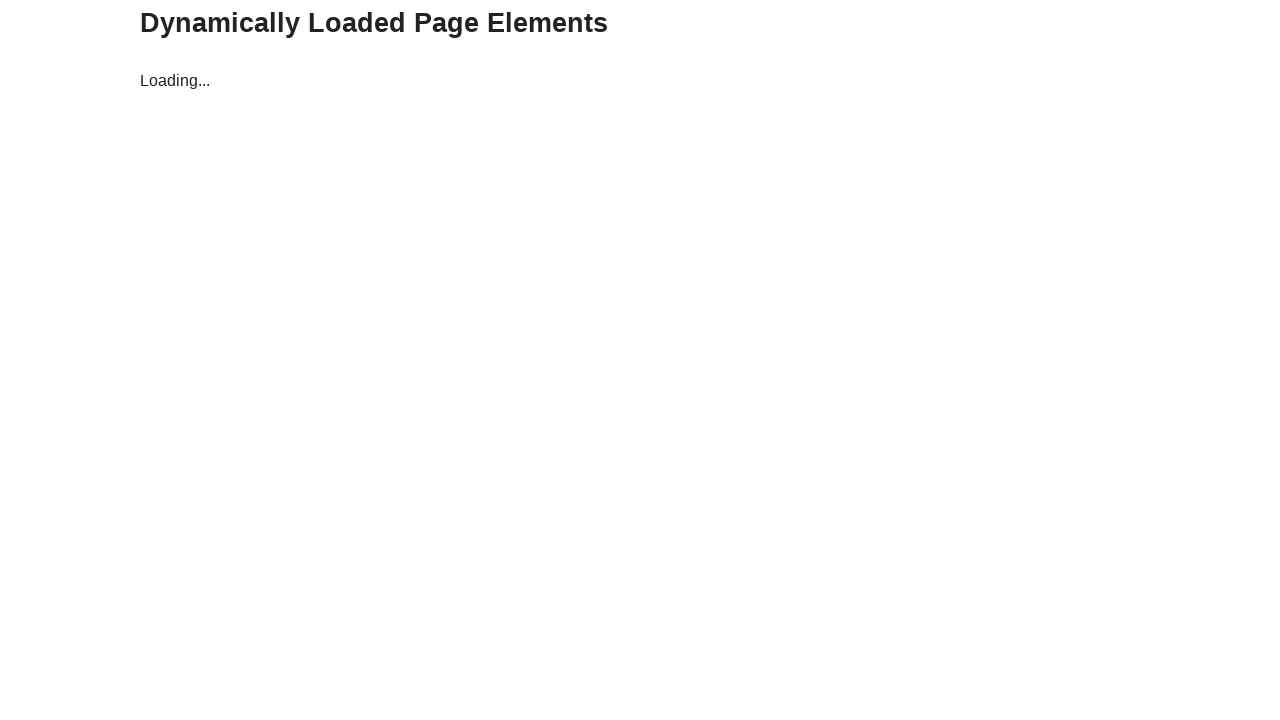

Waited for Hello World text to appear (timeout: 8000ms)
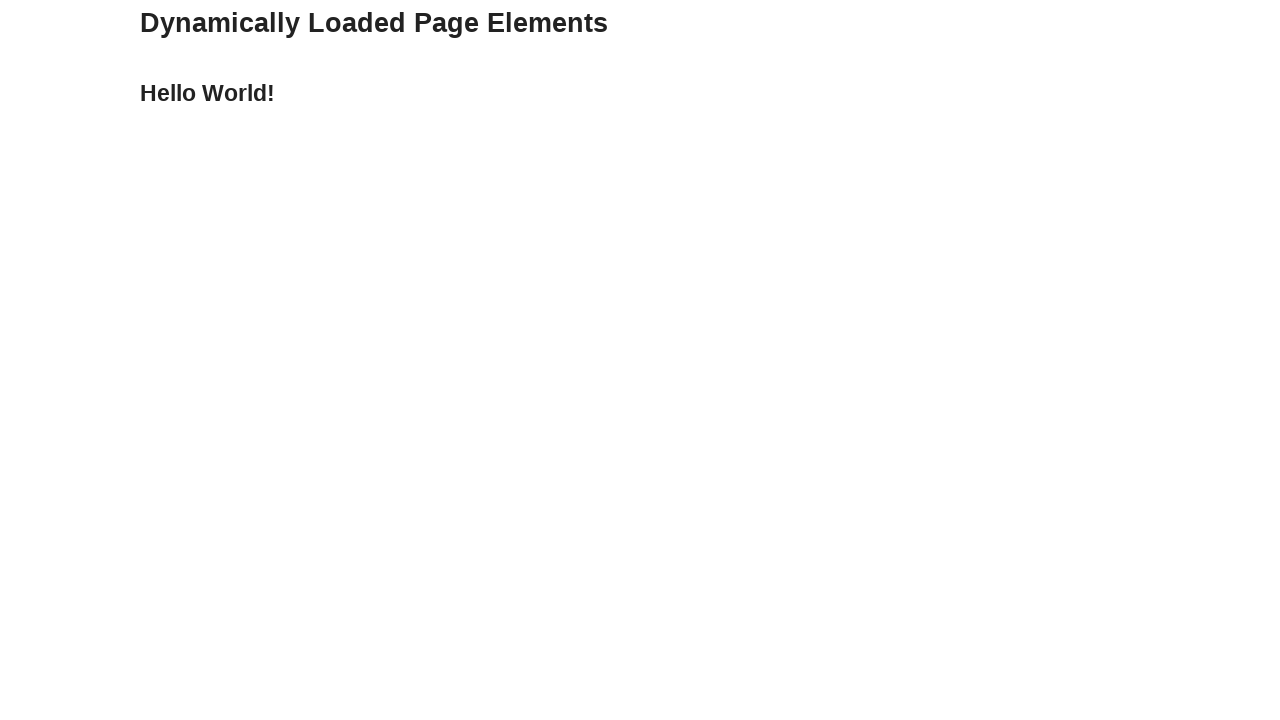

Verified that 'Hello World!' text is displayed
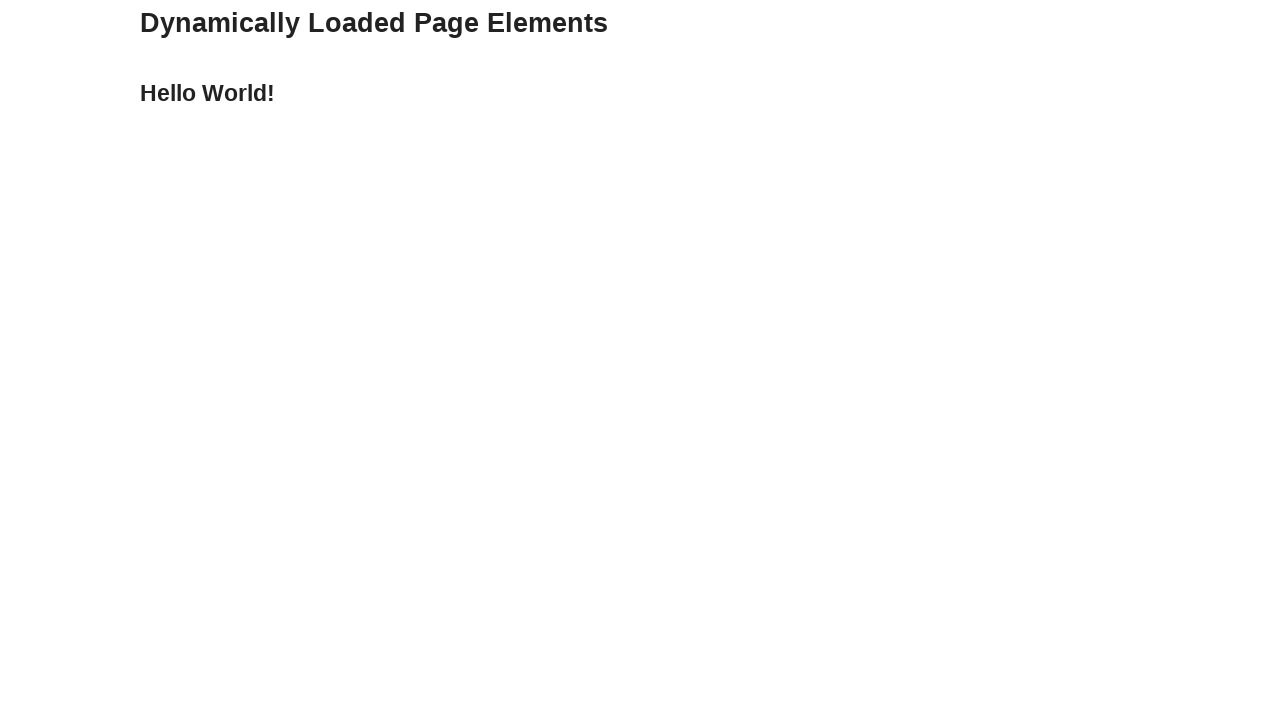

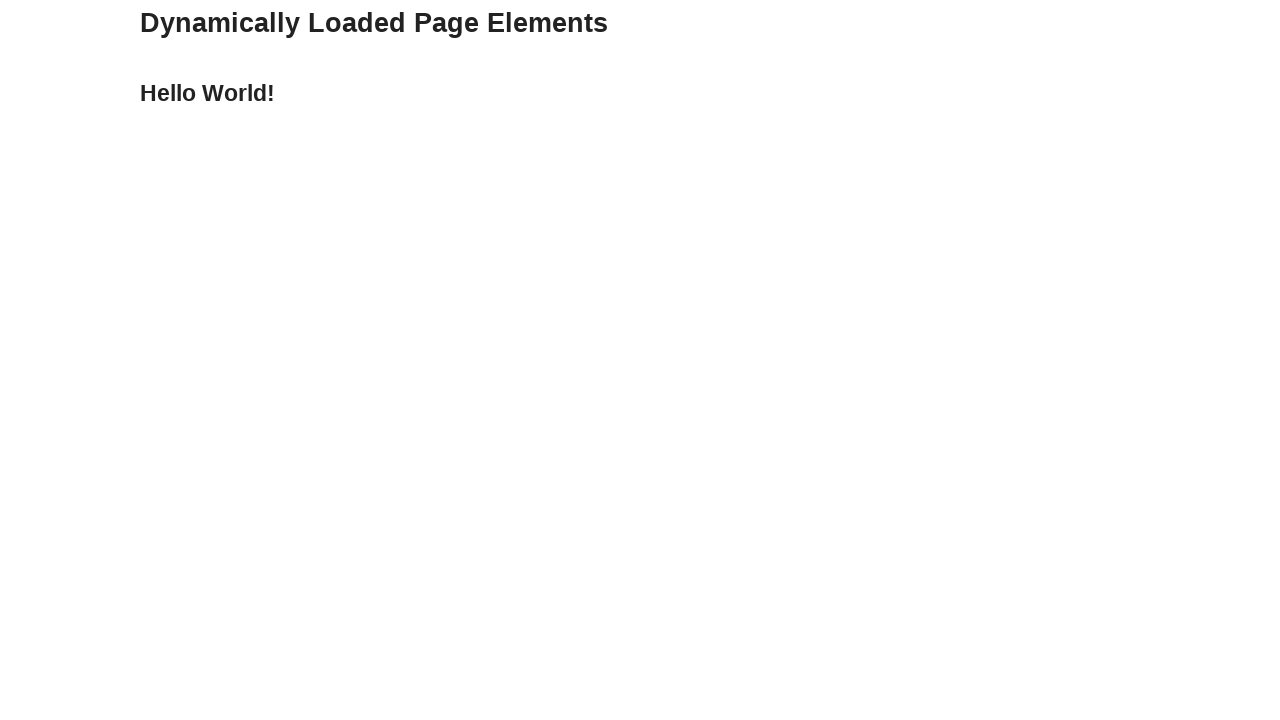